Tests Shadow DOM interaction by navigating to a books PWA demo application and filling a search input field located within a shadow root with a book title.

Starting URL: https://books-pwakit.appspot.com/

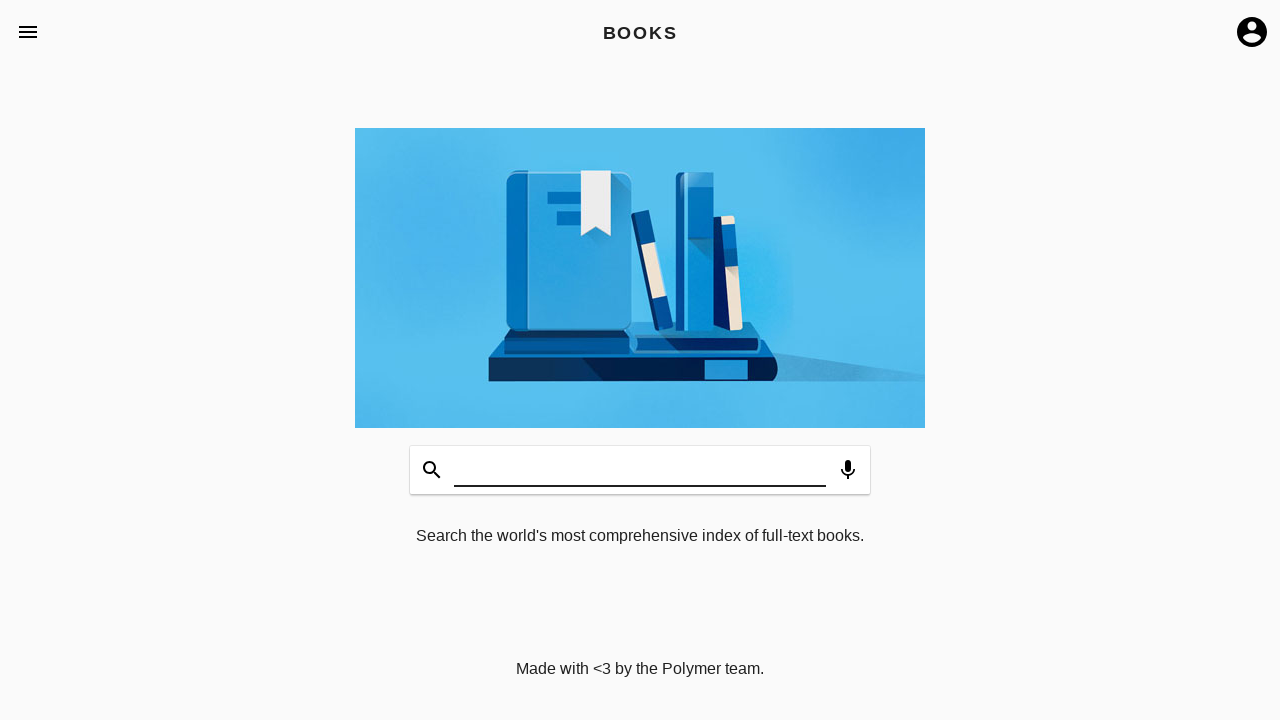

Navigated to books PWA demo application
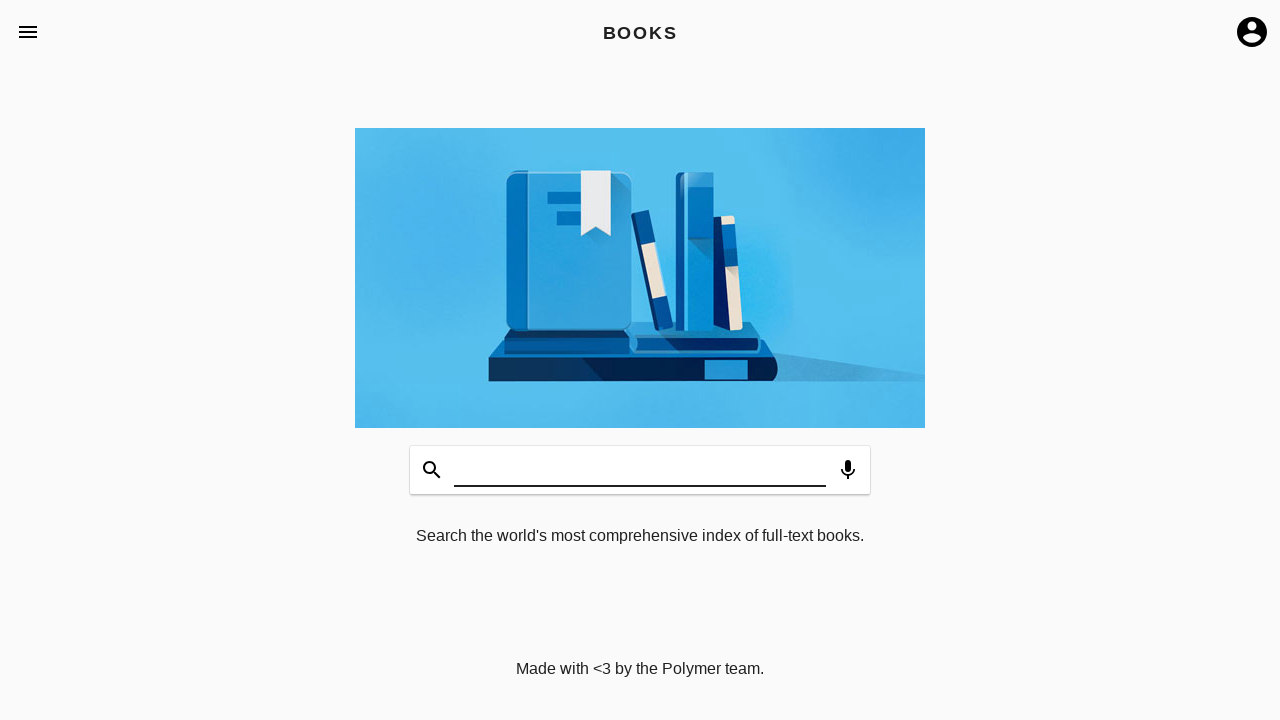

Filled search input within shadow DOM with 'Lord of the Rings' on book-app[apptitle='BOOKS'] #input
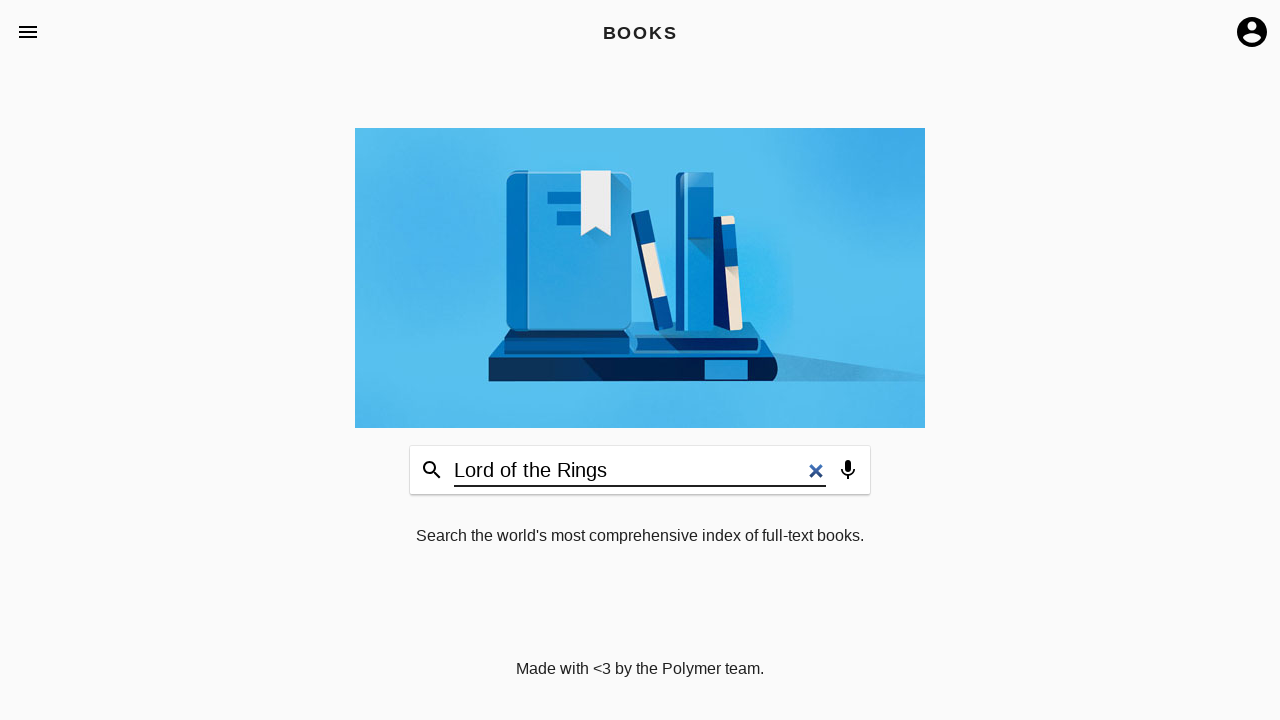

Waited for 1 second to observe filled input field
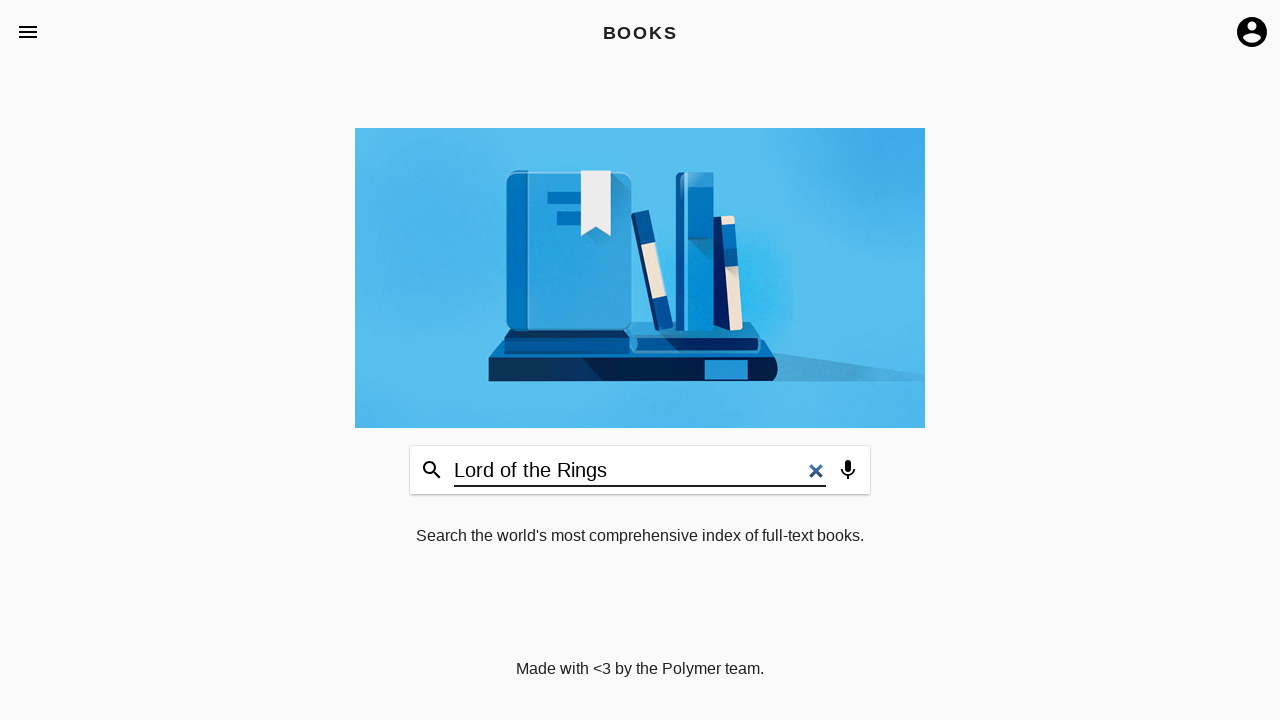

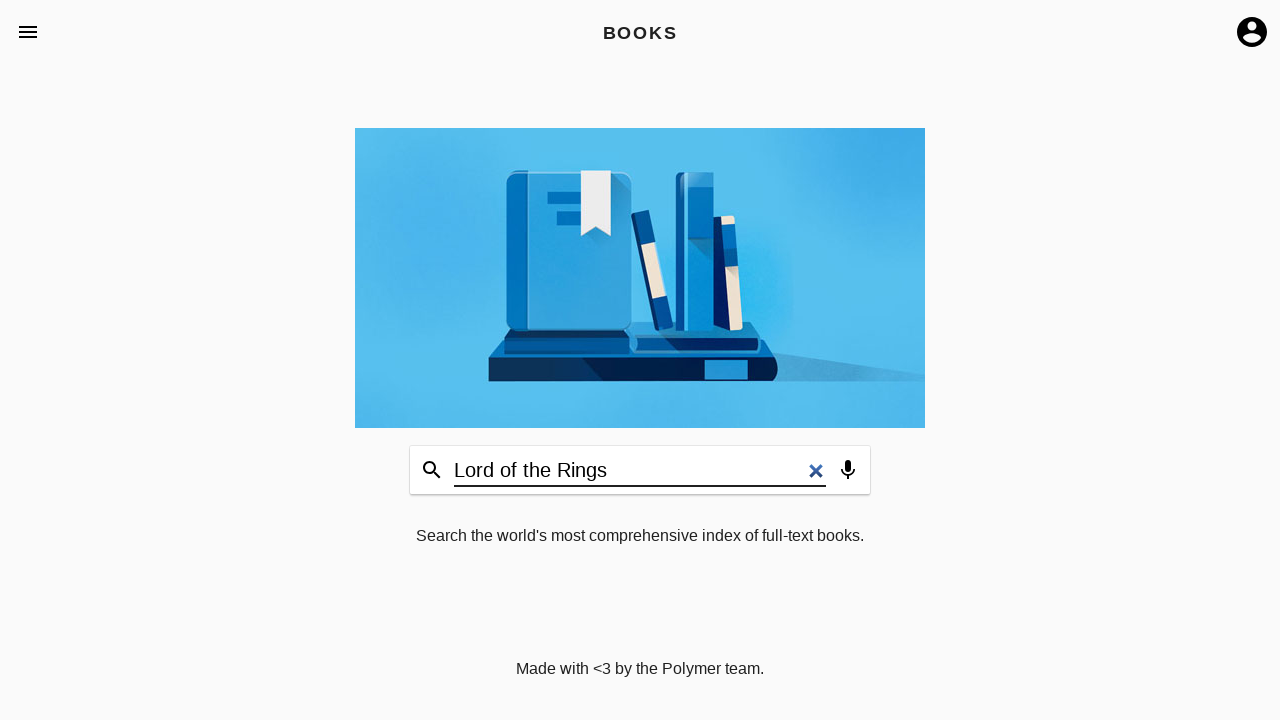